Tests interaction with Shadow DOM elements by navigating through nested shadow roots to find and fill a pizza input field with text.

Starting URL: https://selectorshub.com/xpath-practice-page/

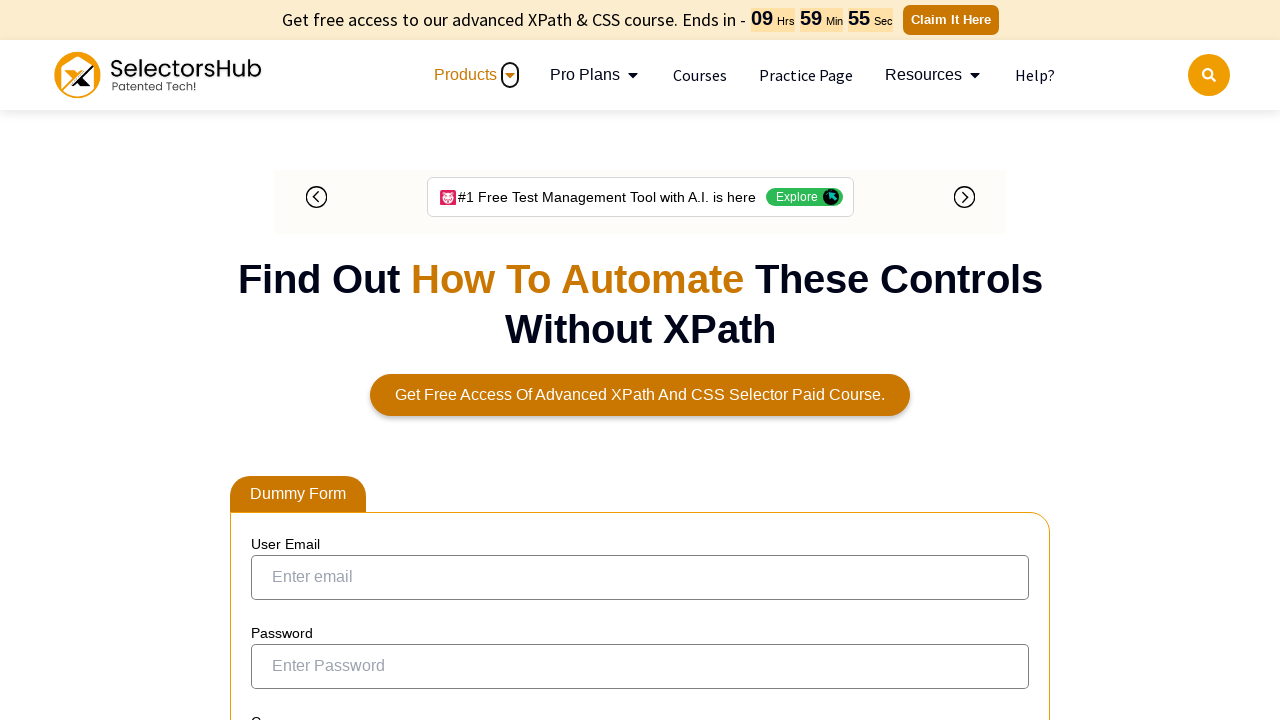

Waited 3 seconds for page to load
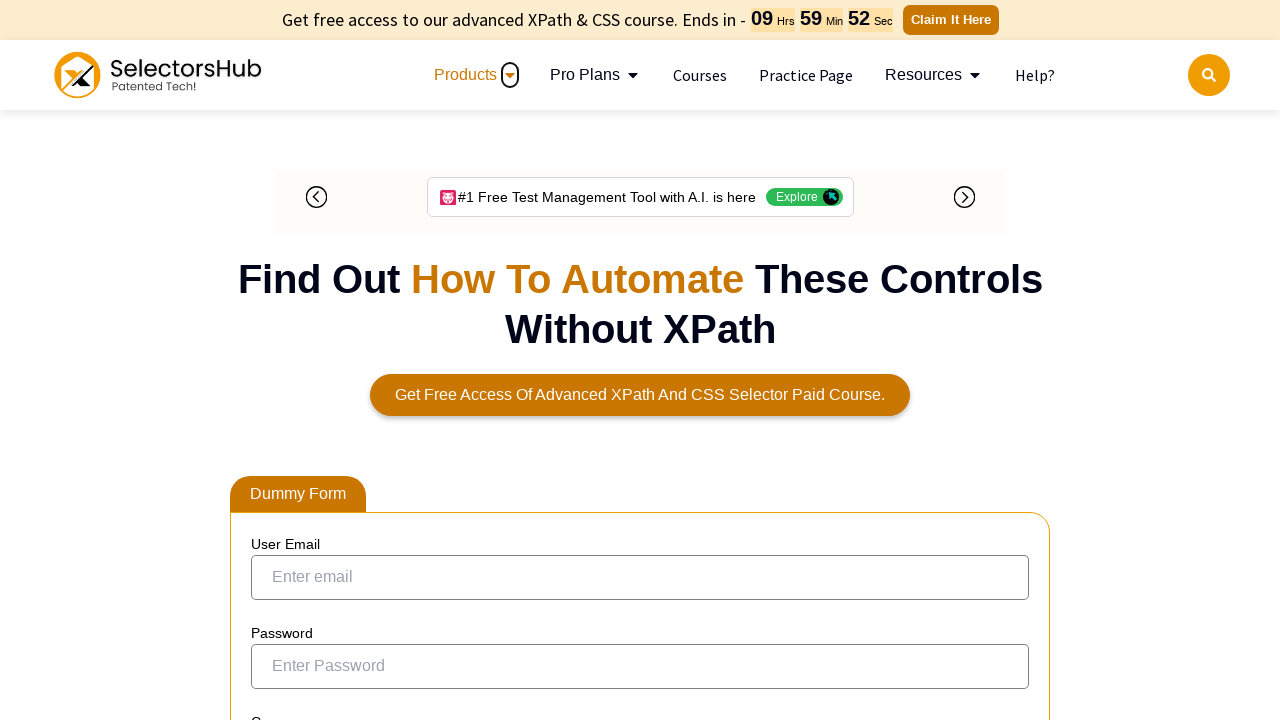

Located pizza input field by navigating through nested shadow DOM roots
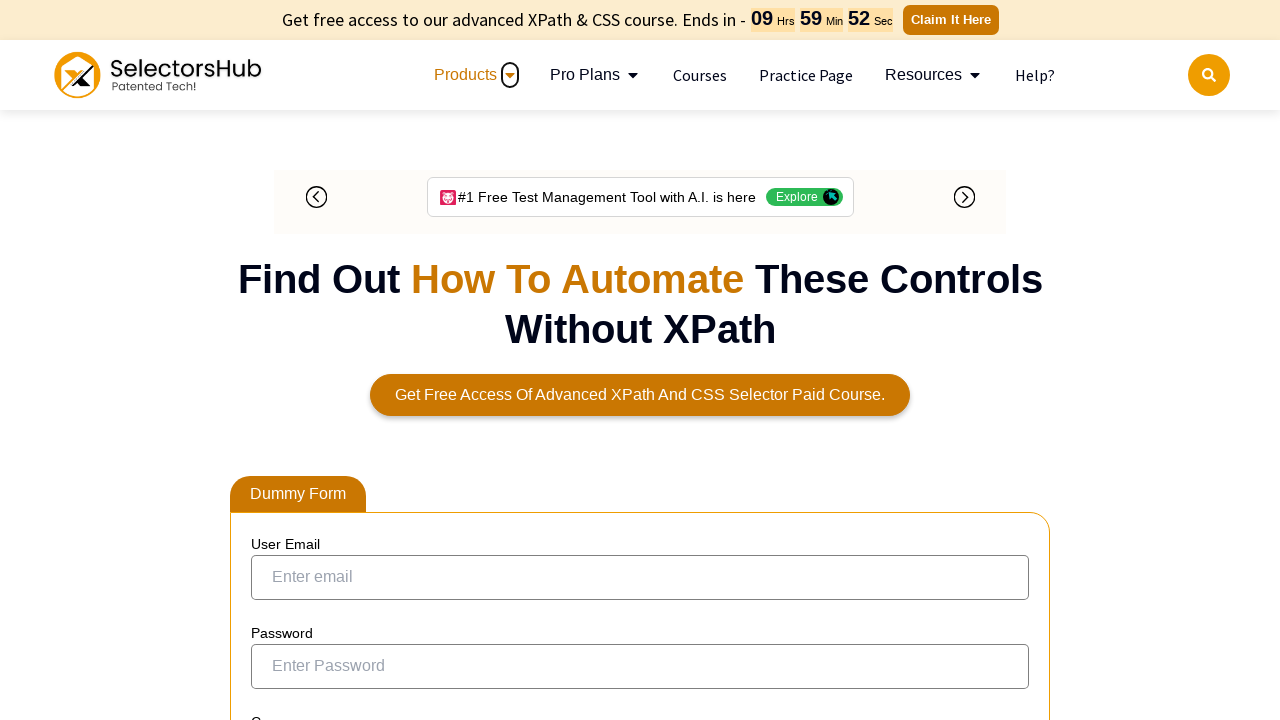

Filled pizza input field with 'farmhouse'
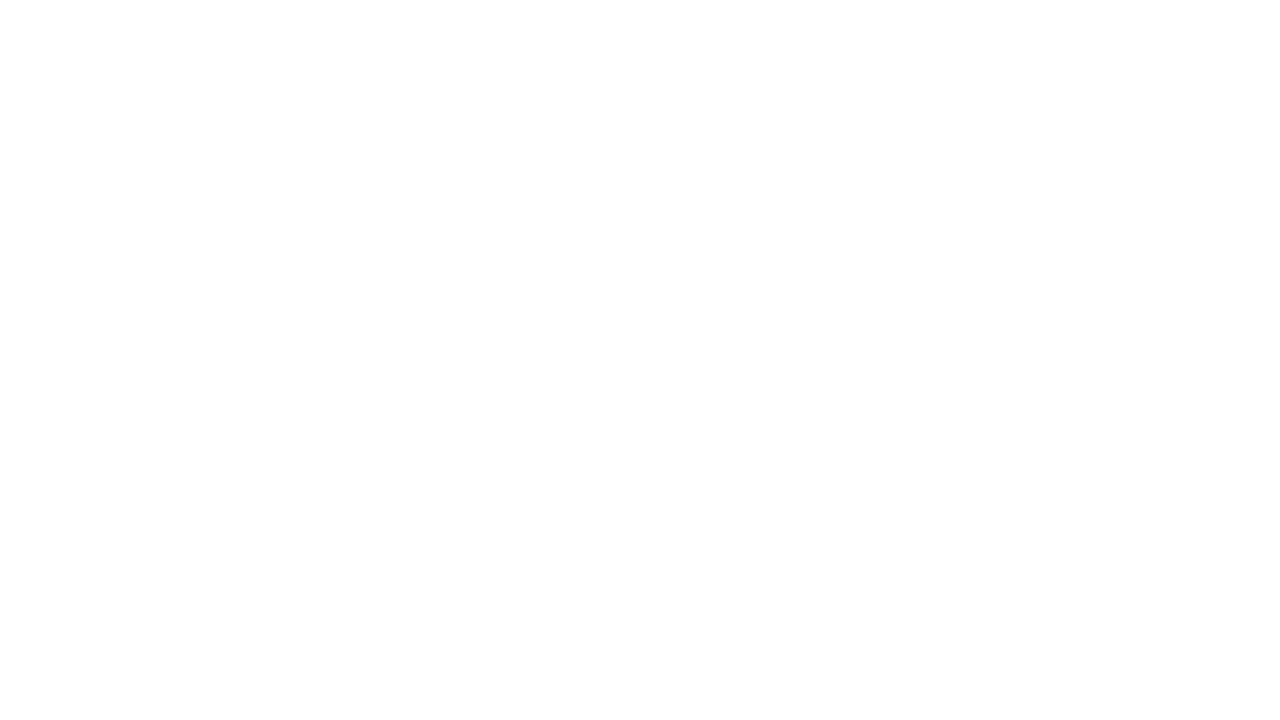

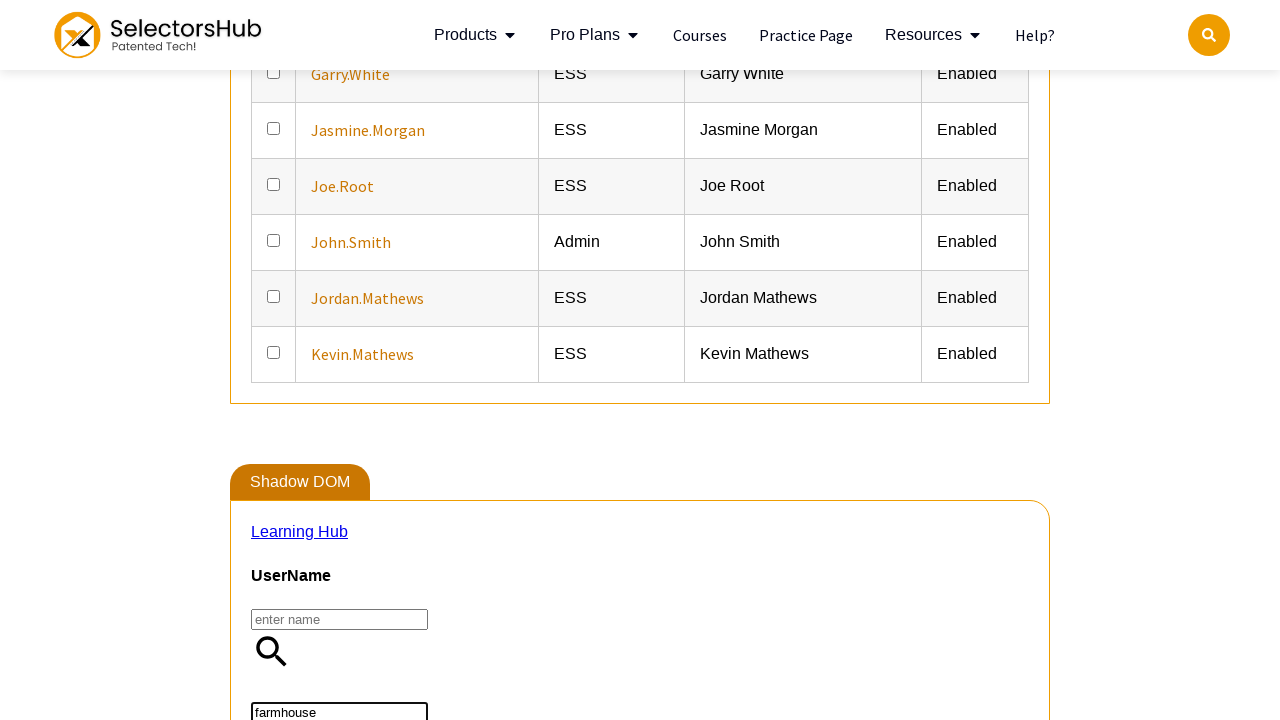